Tests JavaScript alert dialog handling by clicking a button that triggers an alert and accepting it.

Starting URL: https://bonigarcia.dev/selenium-webdriver-java/

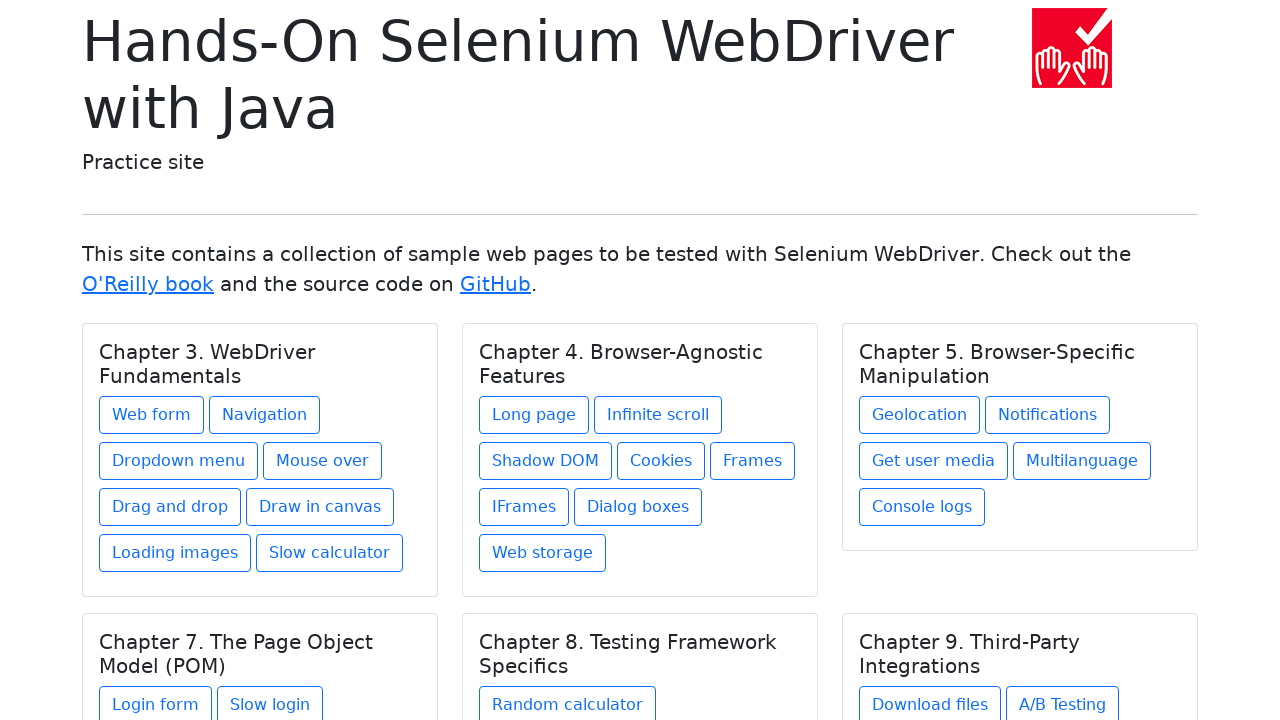

Clicked Dialog boxes link at (638, 507) on a:text('Dialog boxes')
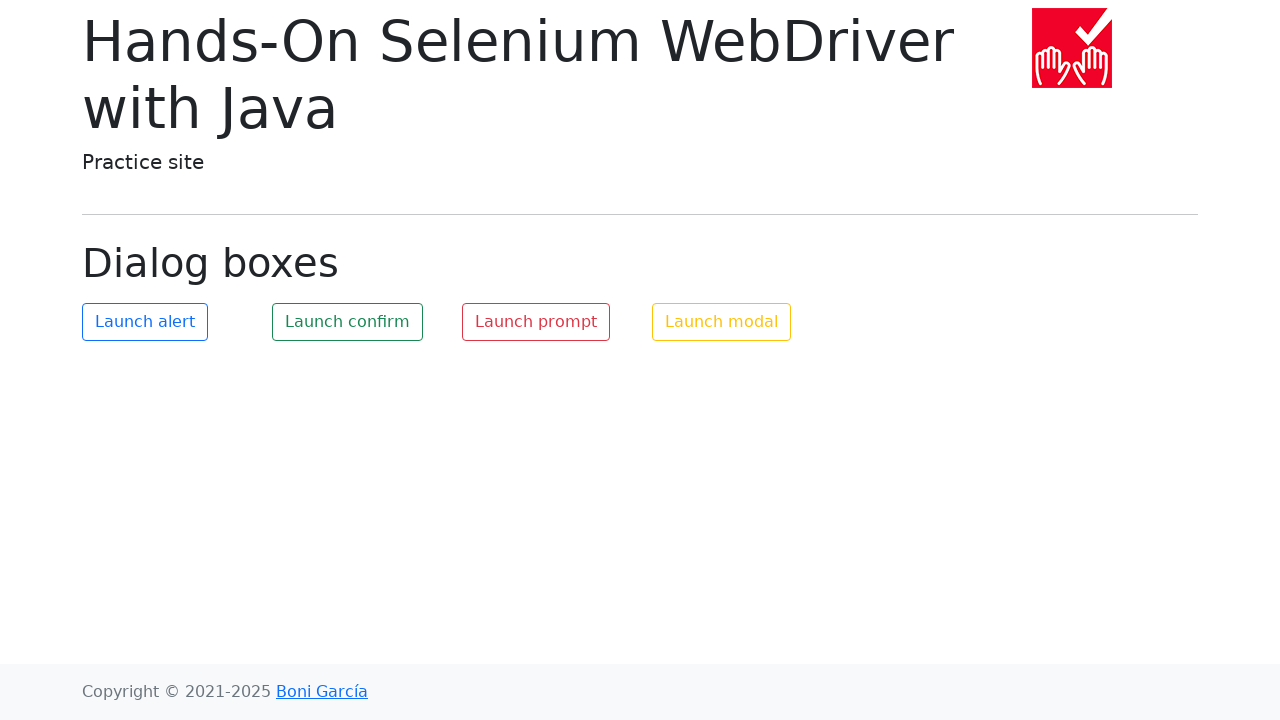

Verified page heading is 'Dialog boxes'
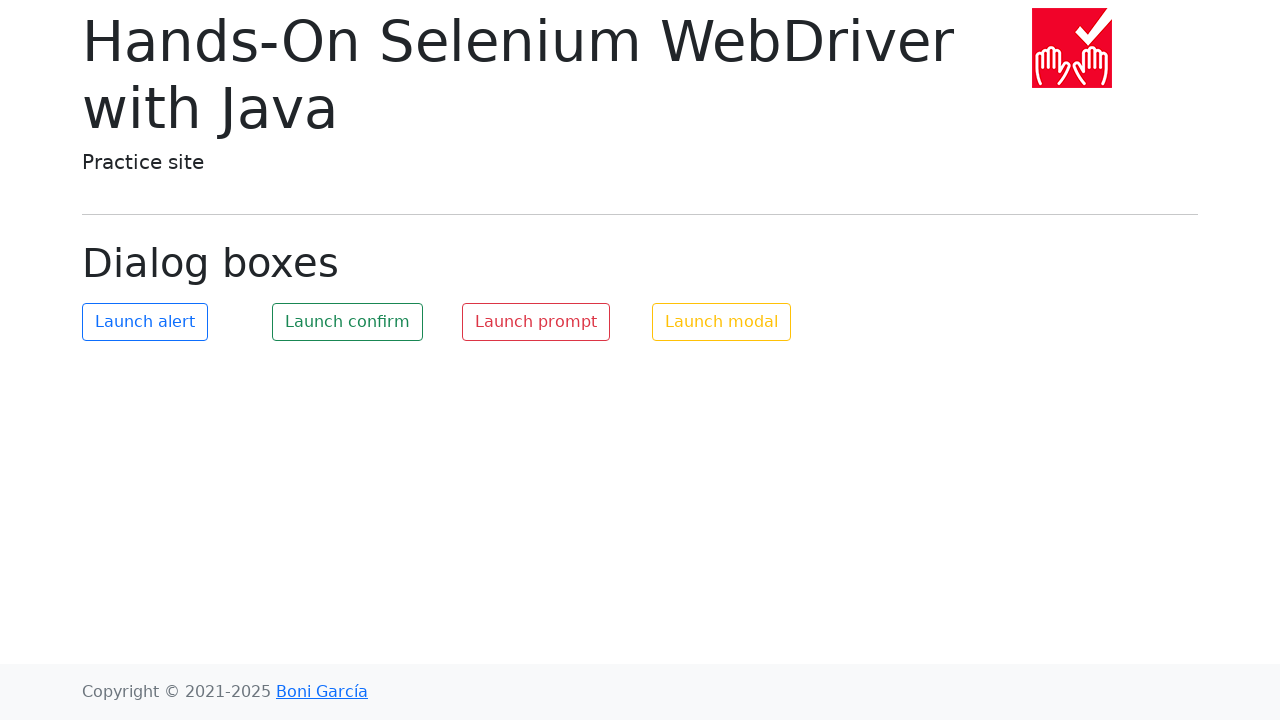

Set up dialog handler to accept alerts
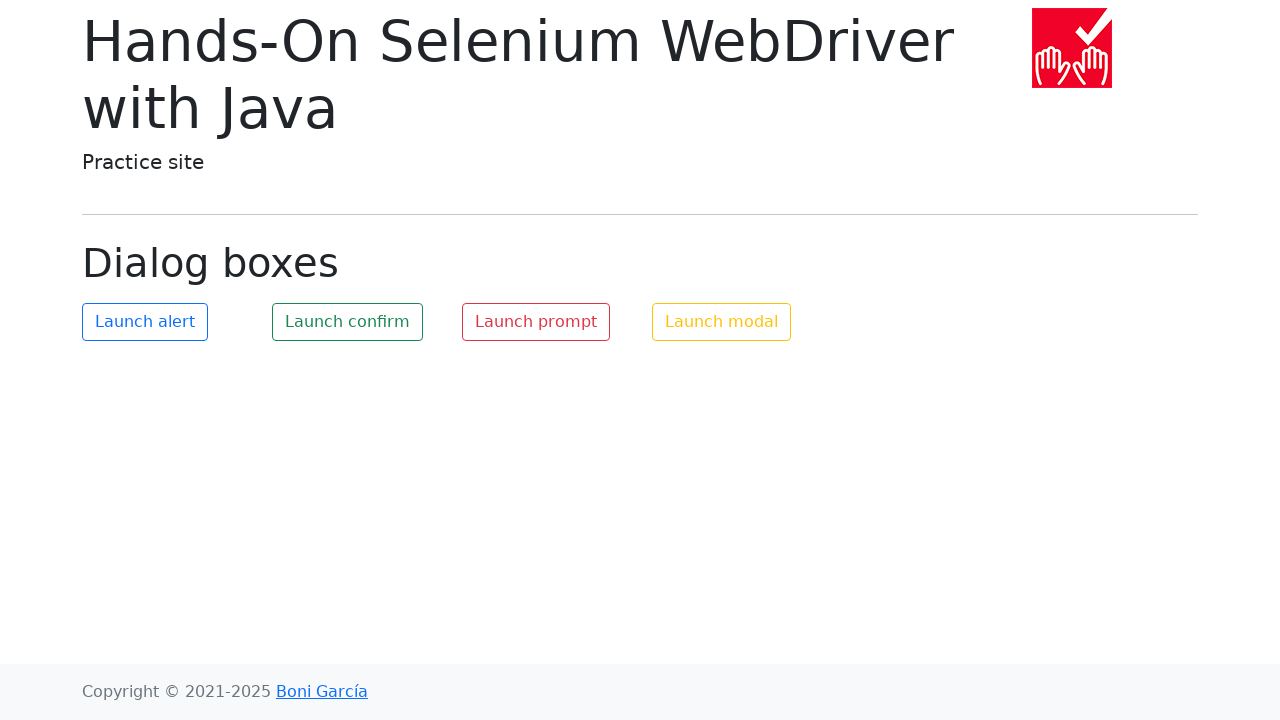

Clicked launch alert button at (145, 322) on #my-alert
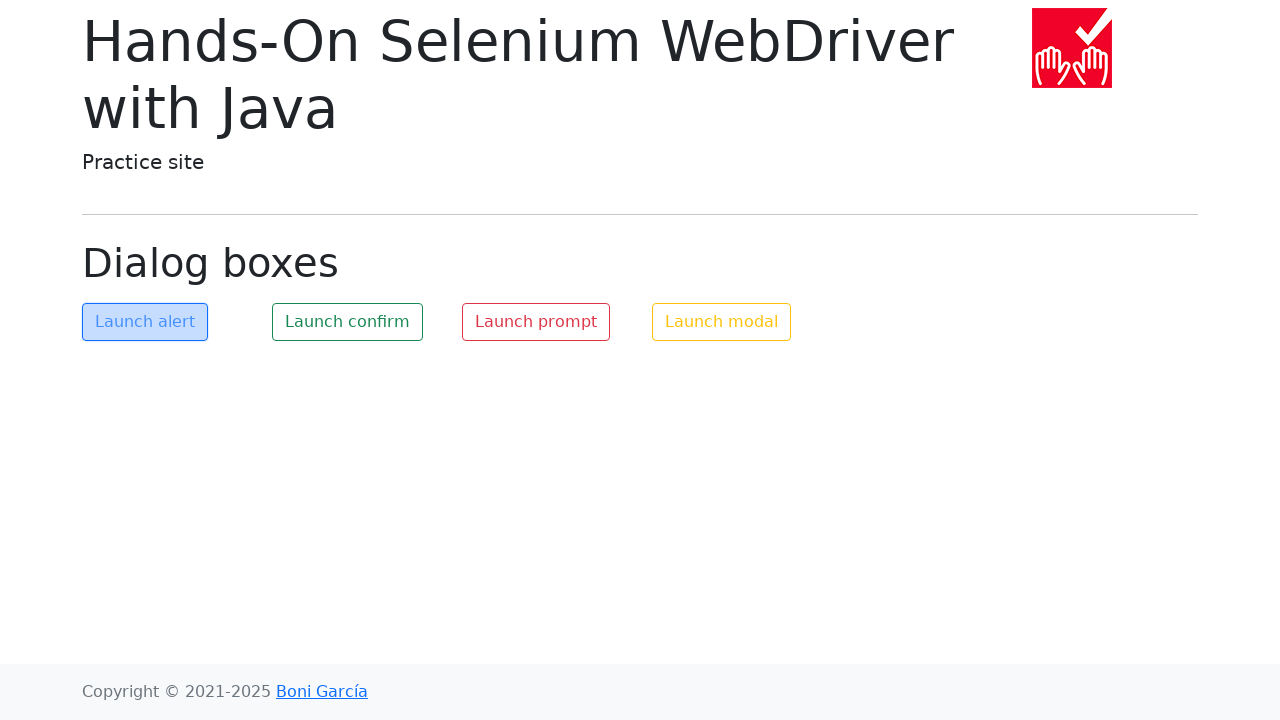

Waited for alert dialog to be handled
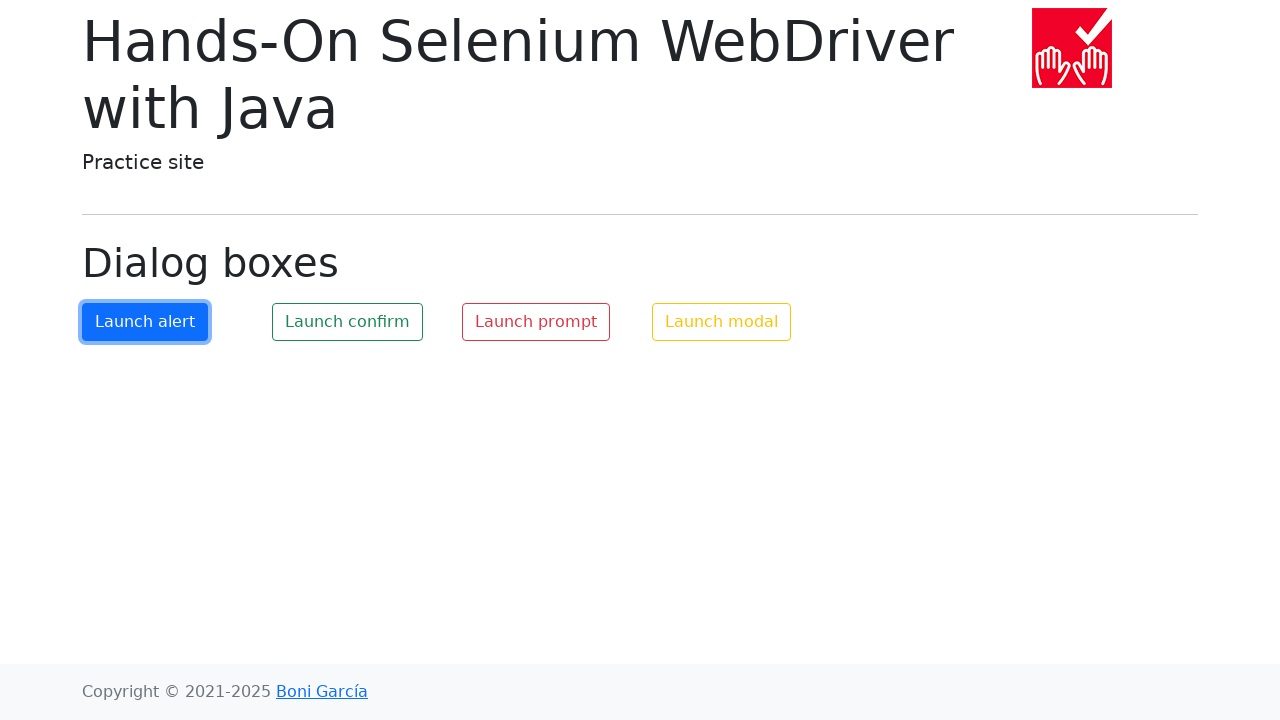

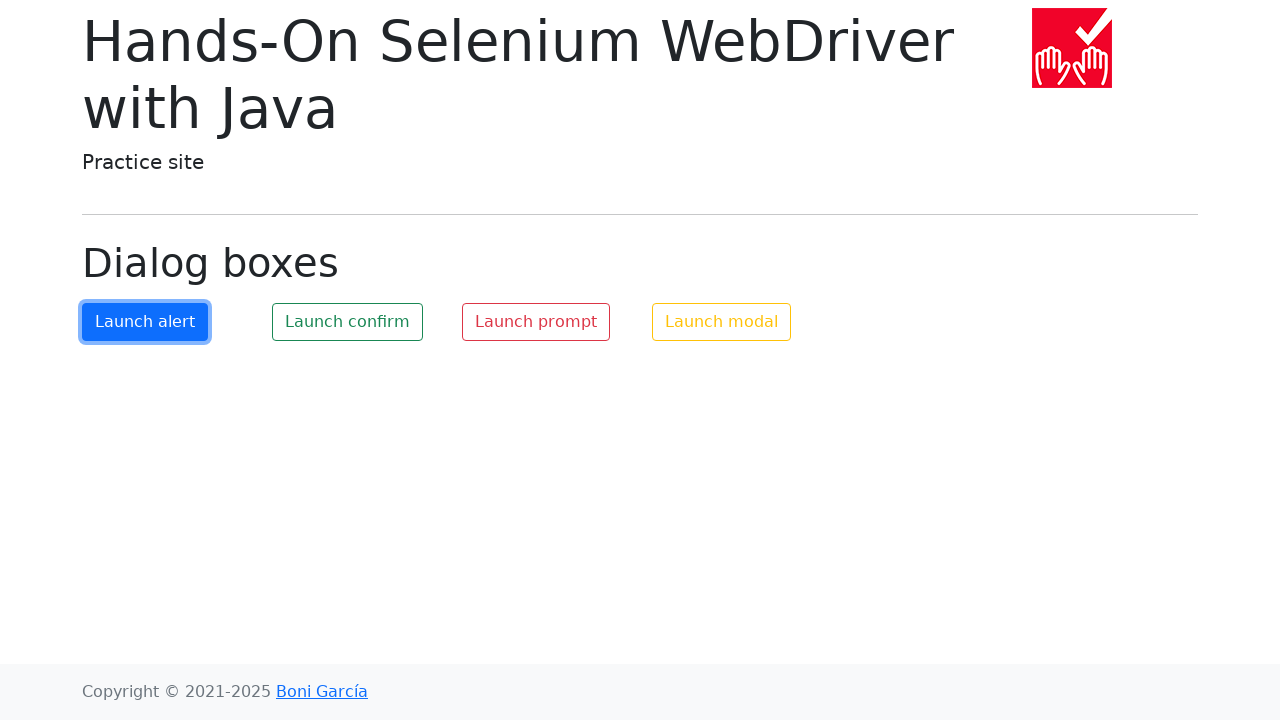